Tests that clicking the pause button pauses a playing video by clicking About Us, playing the video, then clicking pause and verifying the video is paused.

Starting URL: http://www.kevinlamping.com/webdriverio-course-content/

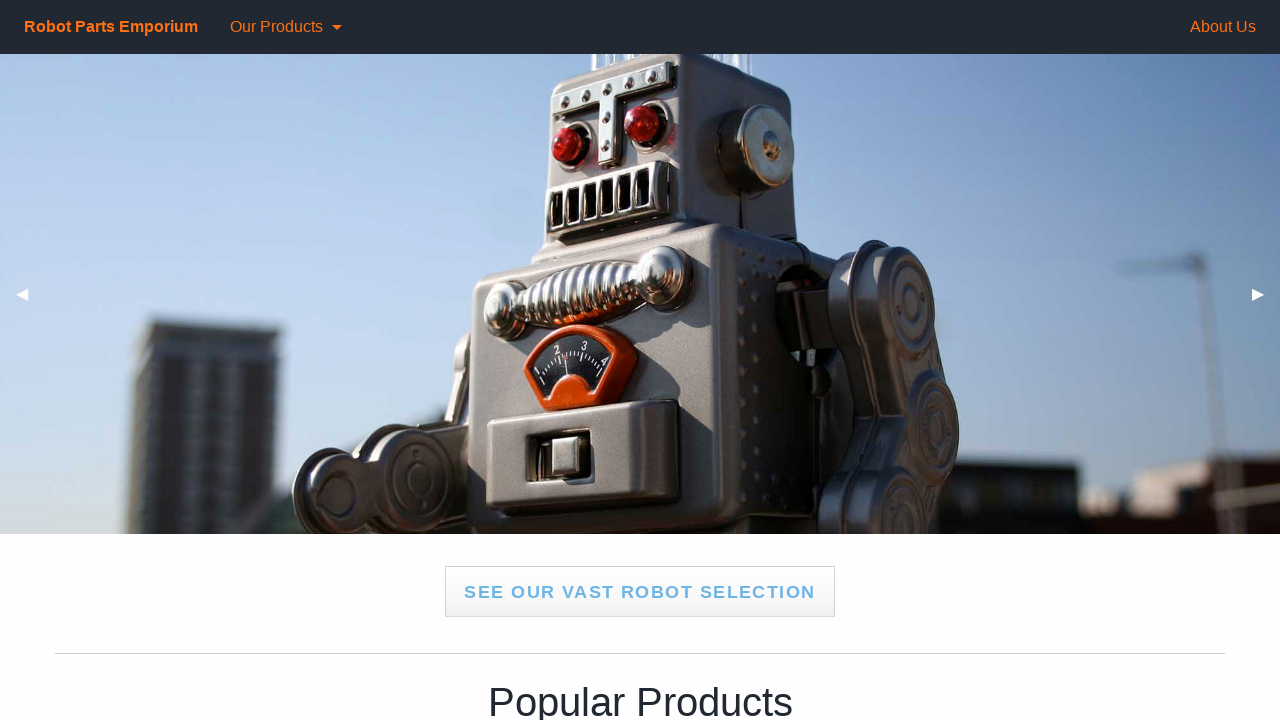

Clicked About Us link at (1223, 27) on text=About Us
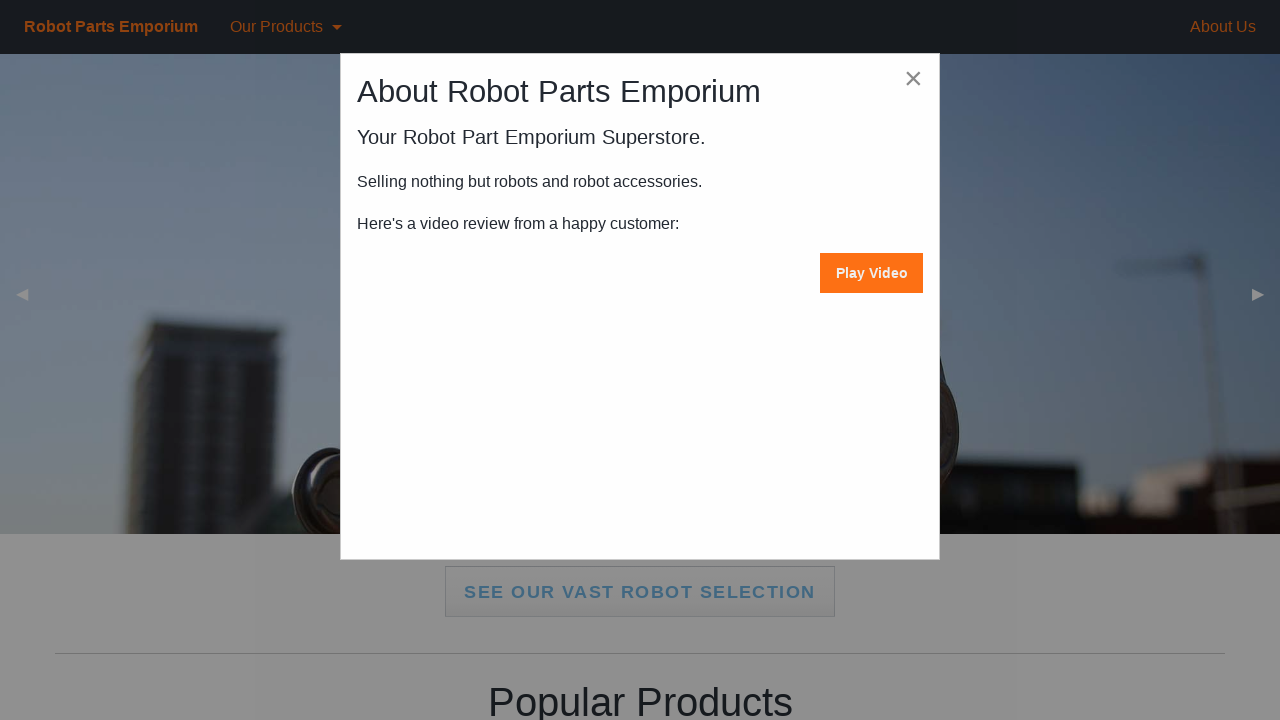

Video element loaded and visible
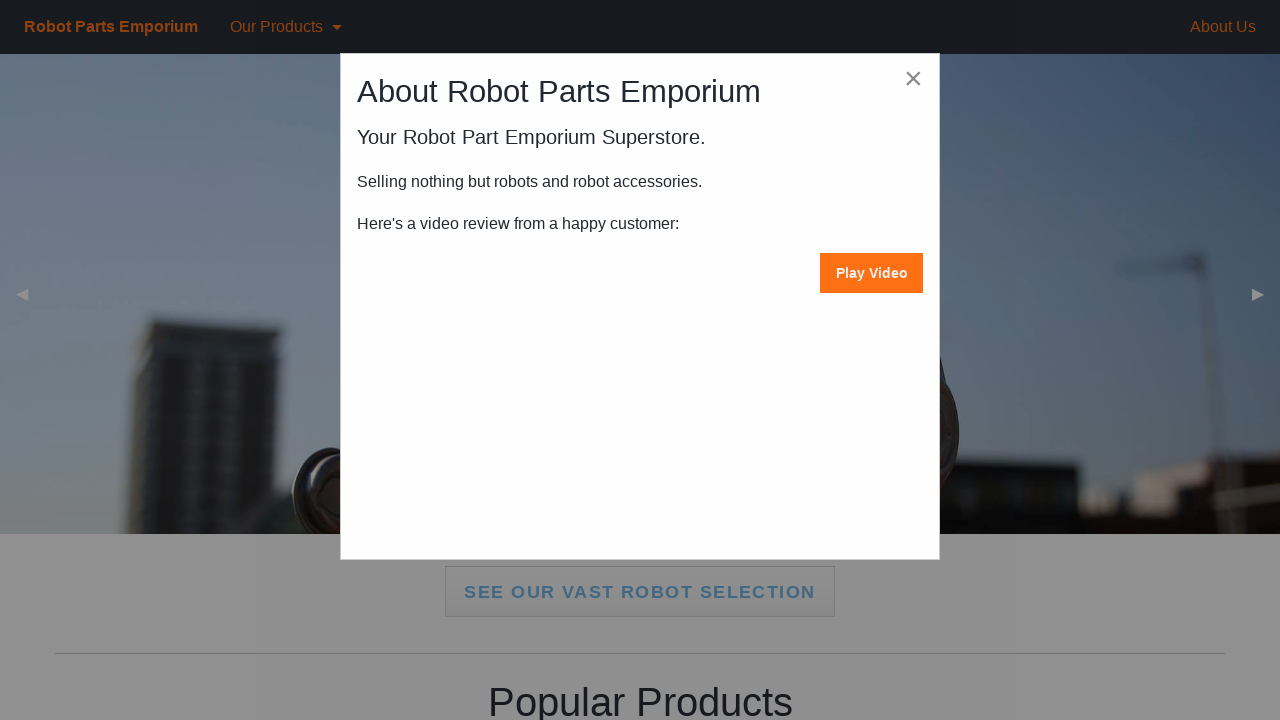

Clicked play button to start video at (872, 273) on #play-btn
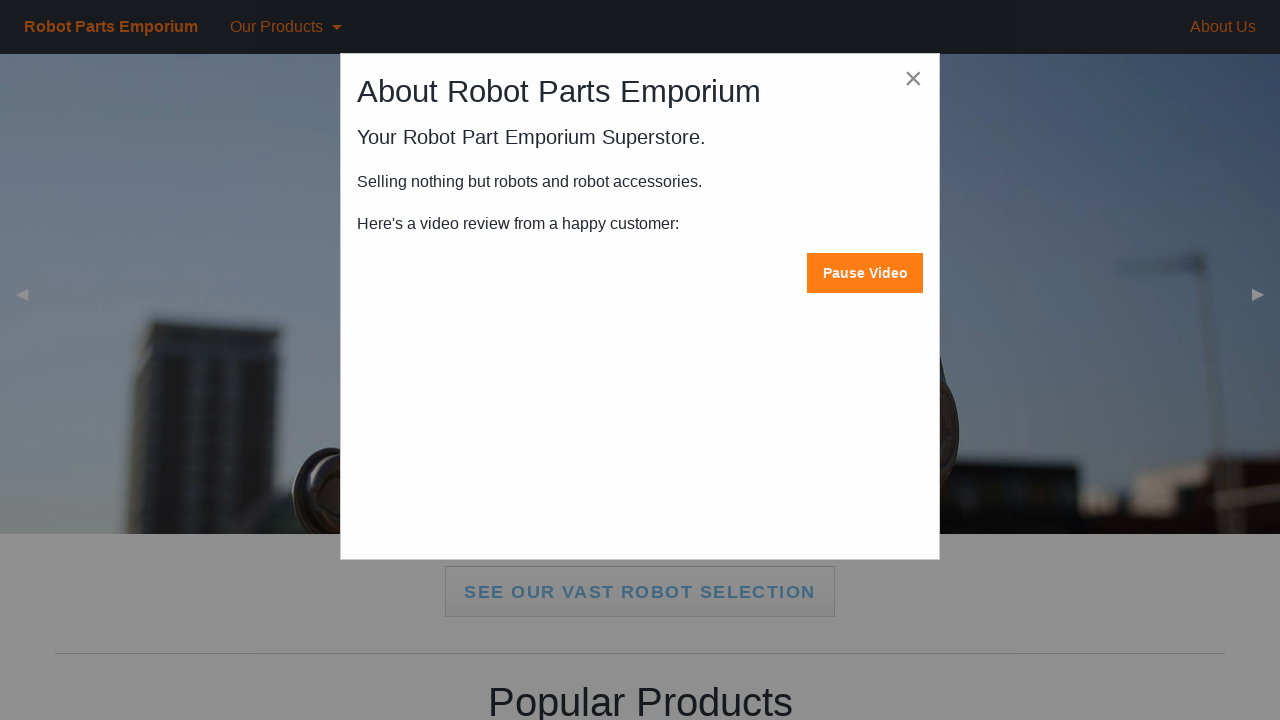

Waited 500ms for video to play
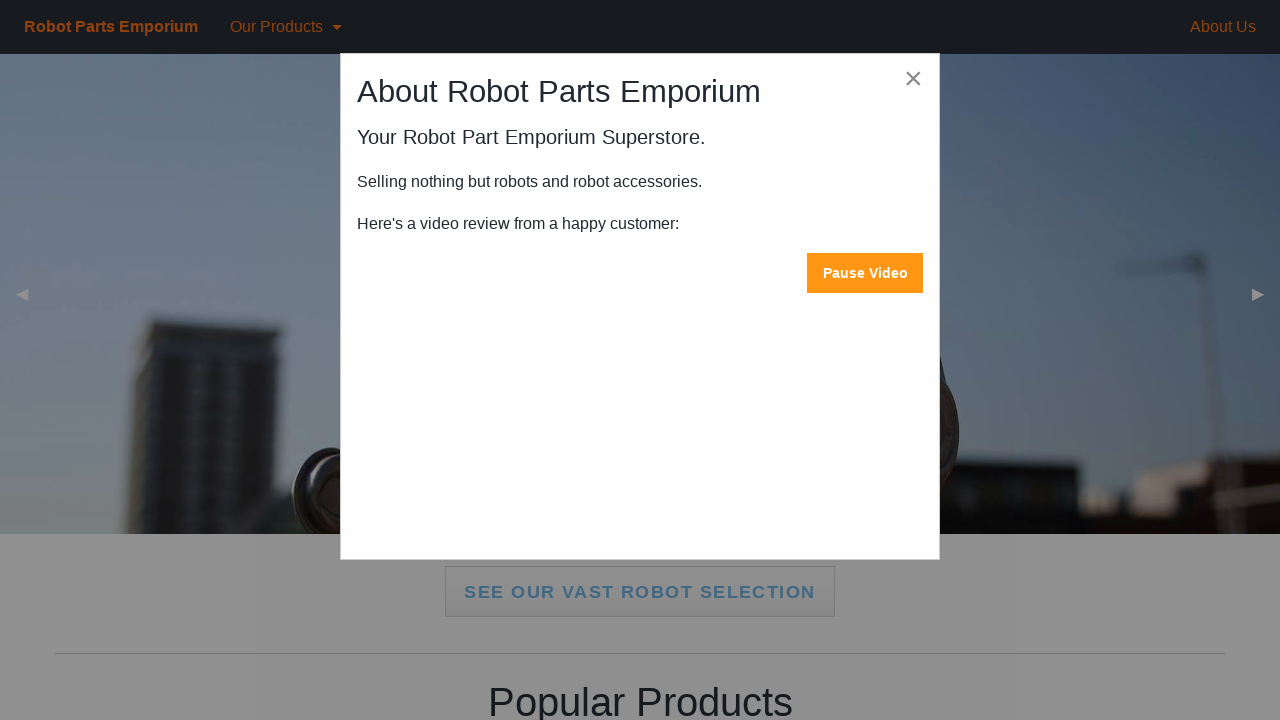

Clicked pause button to pause video at (865, 273) on #pause-btn
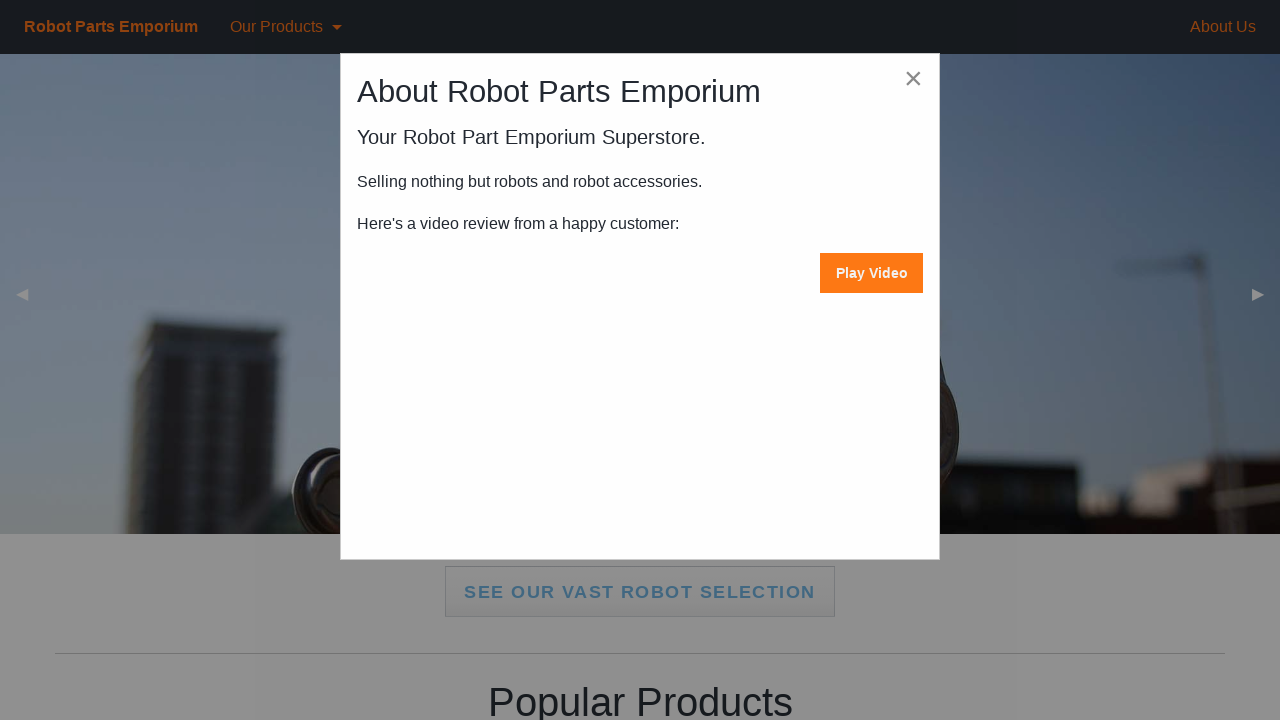

Evaluated video paused state
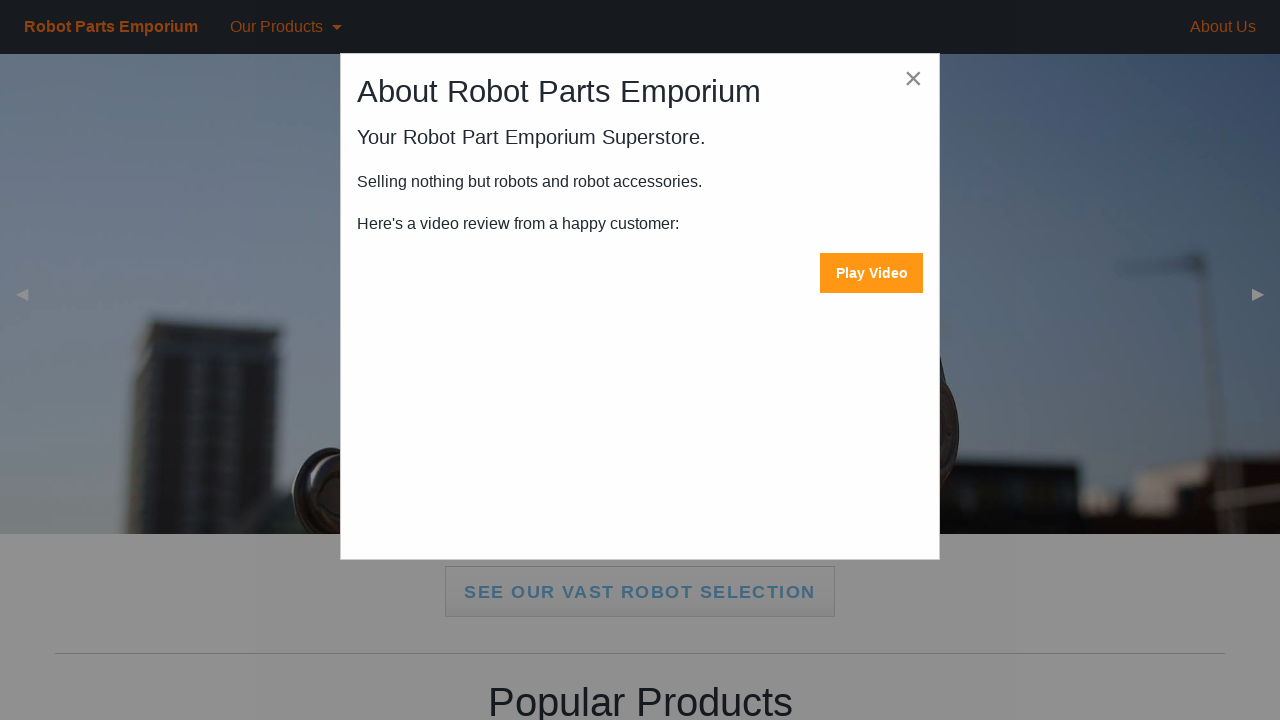

Verified video is paused
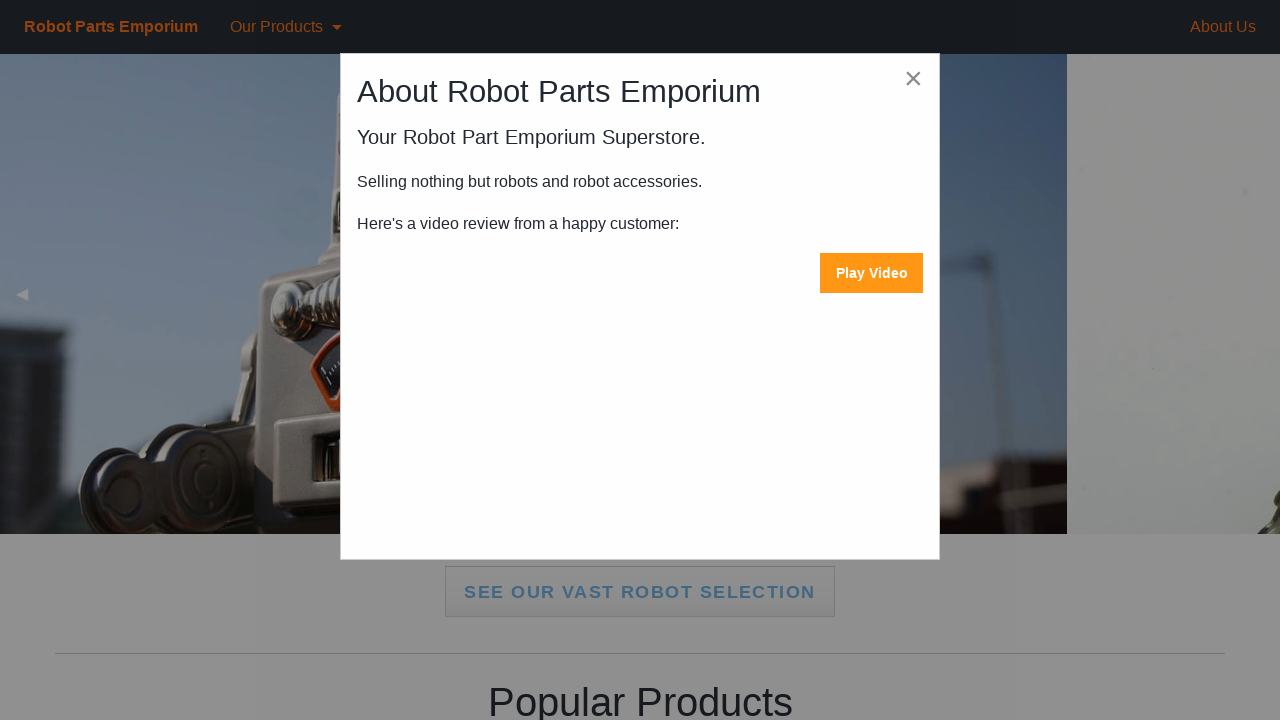

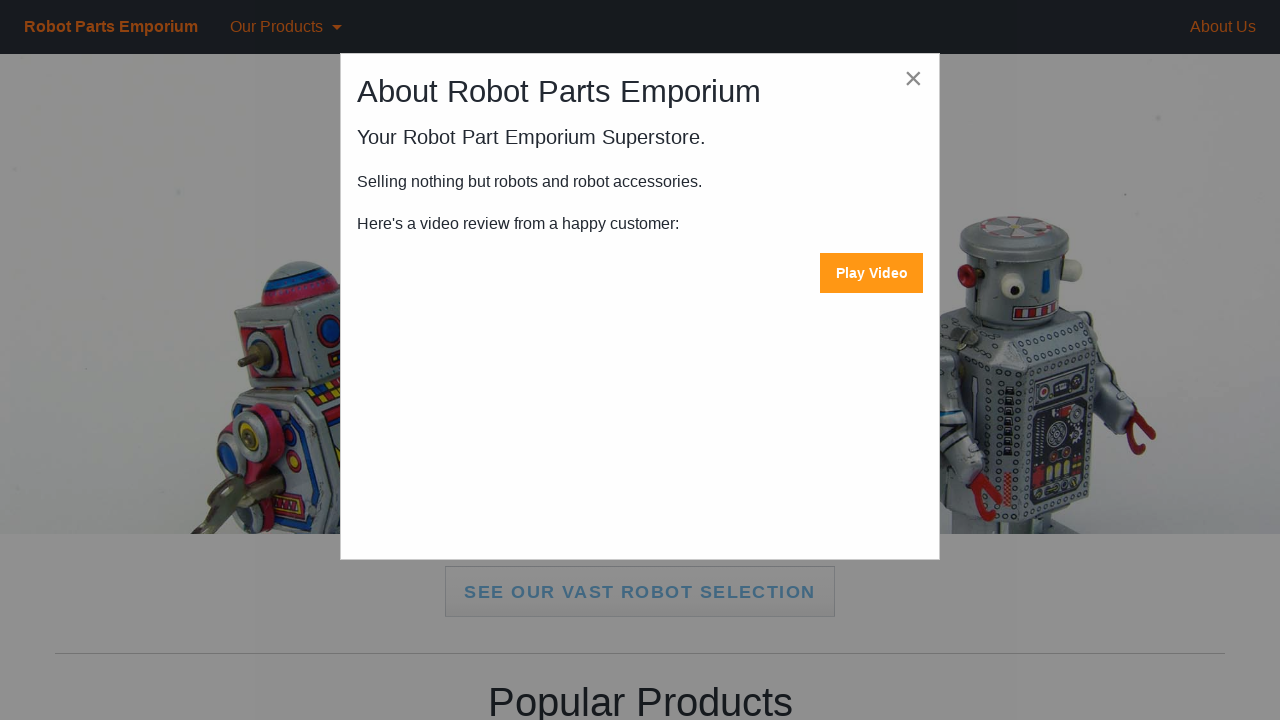